Tests searching for a non-existent item and verifies the "not found" message is displayed

Starting URL: https://www.chitai-gorod.ru/

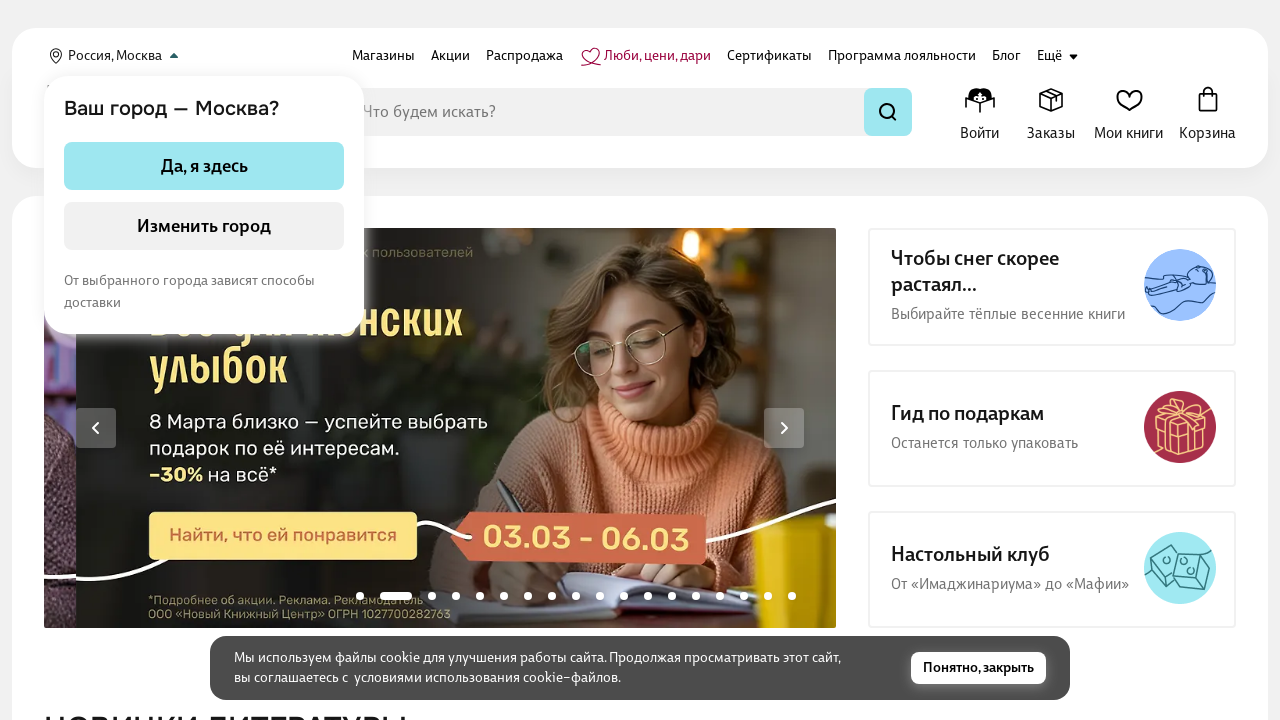

Search input field became visible
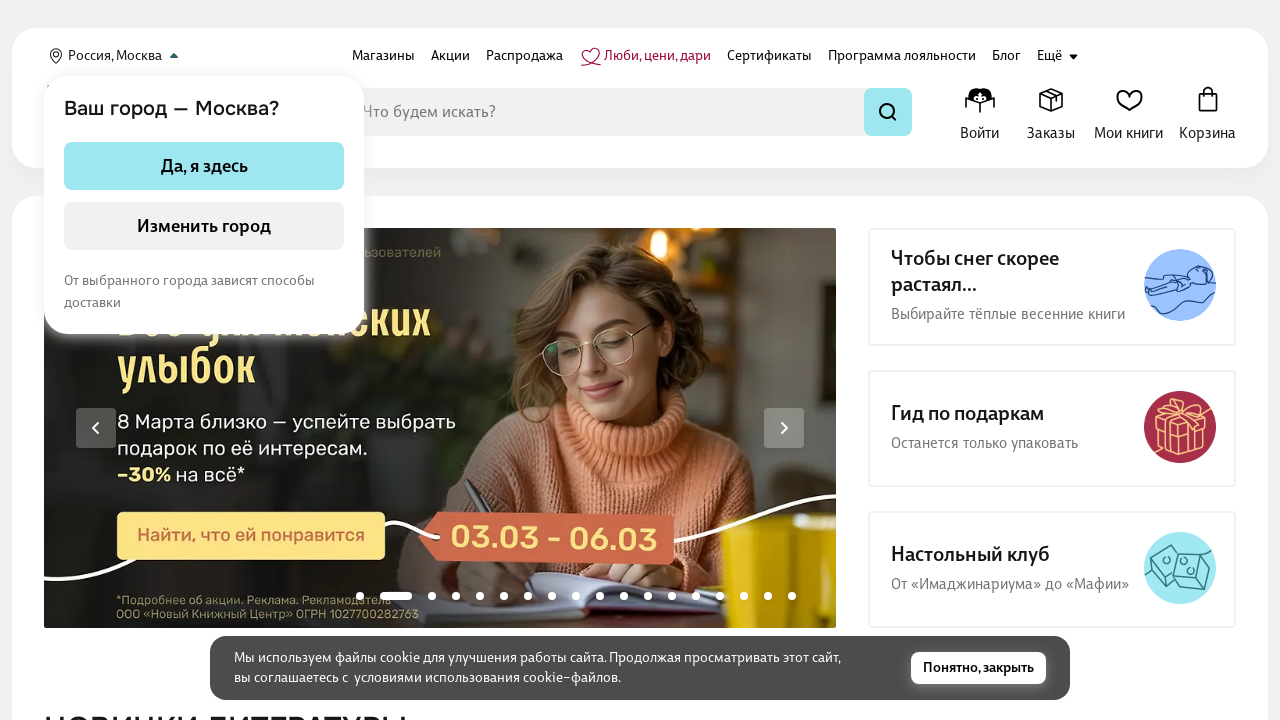

Clicked on the search input field at (608, 112) on input.search-form__input.search-form__input--search
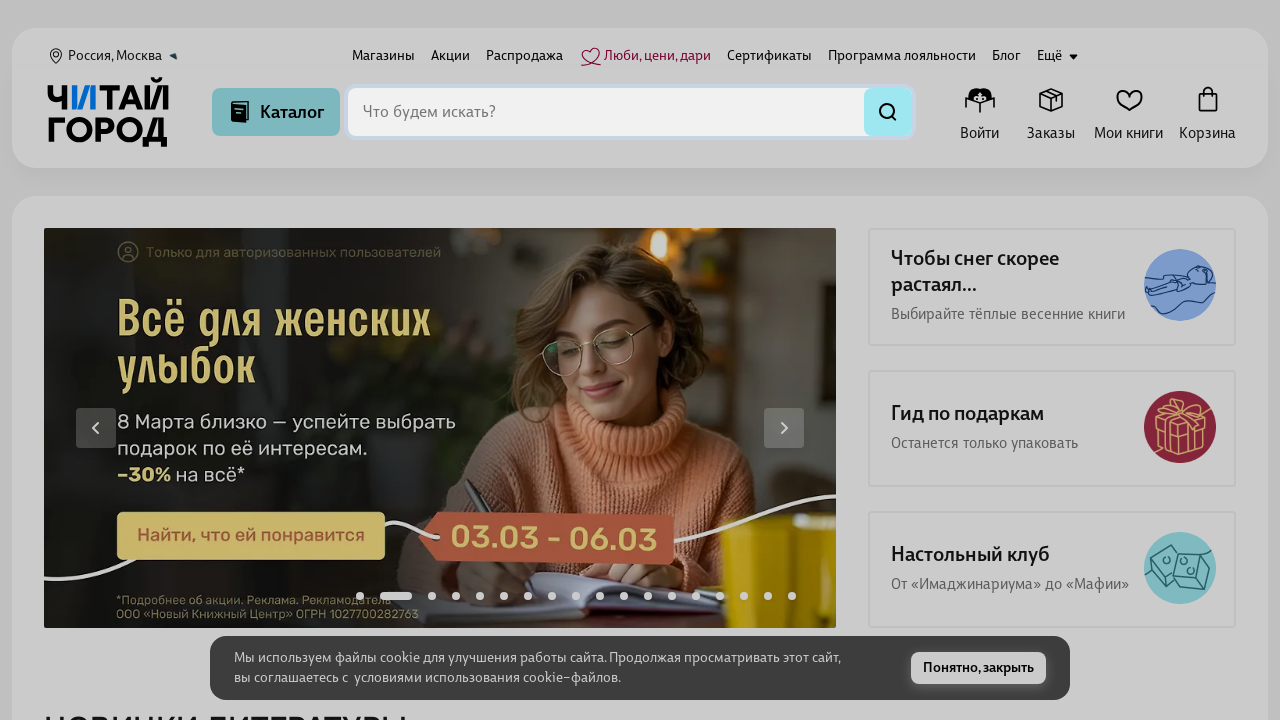

Entered non-existent search term 'xyzabc123nonsense' on input.search-form__input.search-form__input--search
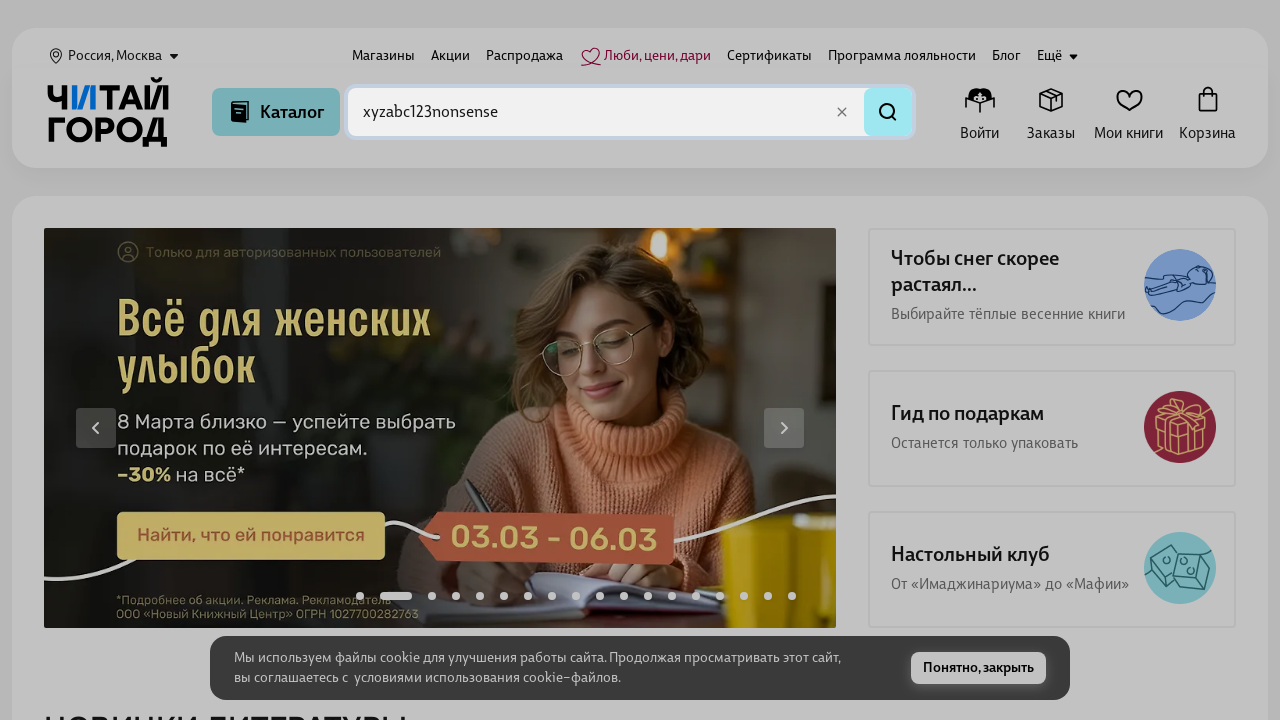

Pressed Enter to initiate search on input.search-form__input.search-form__input--search
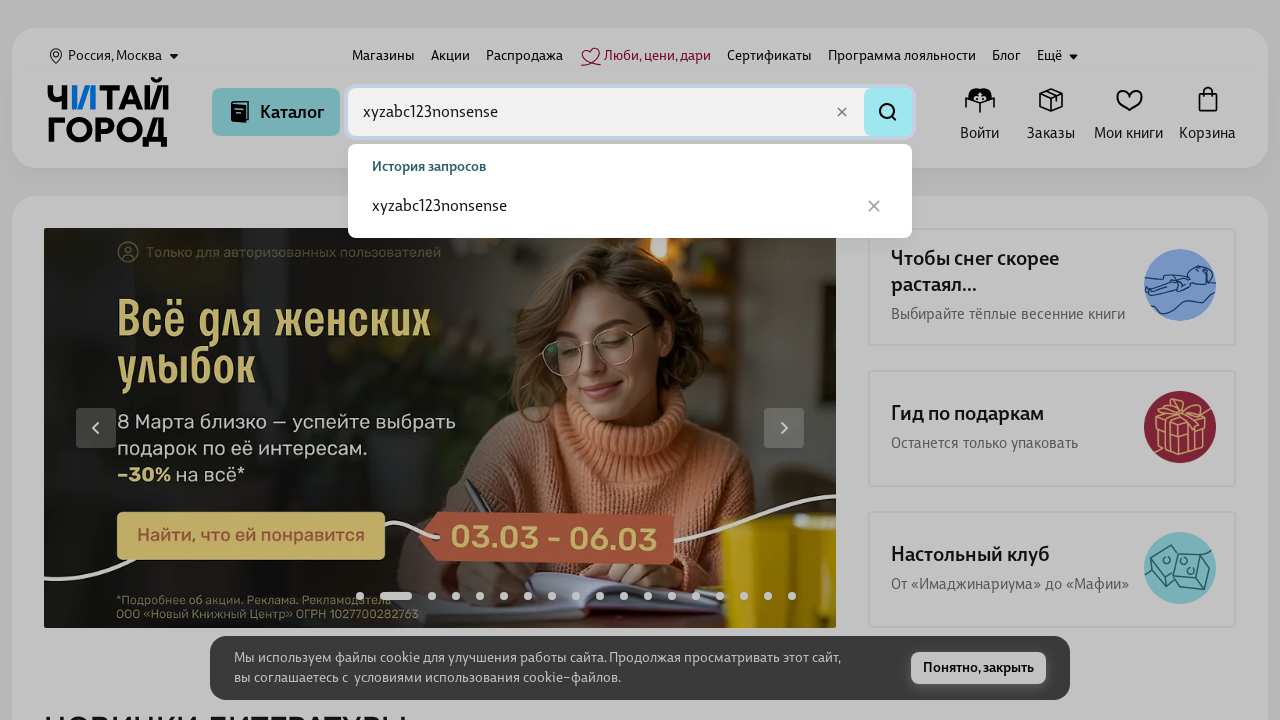

'Not found' message appeared on the page
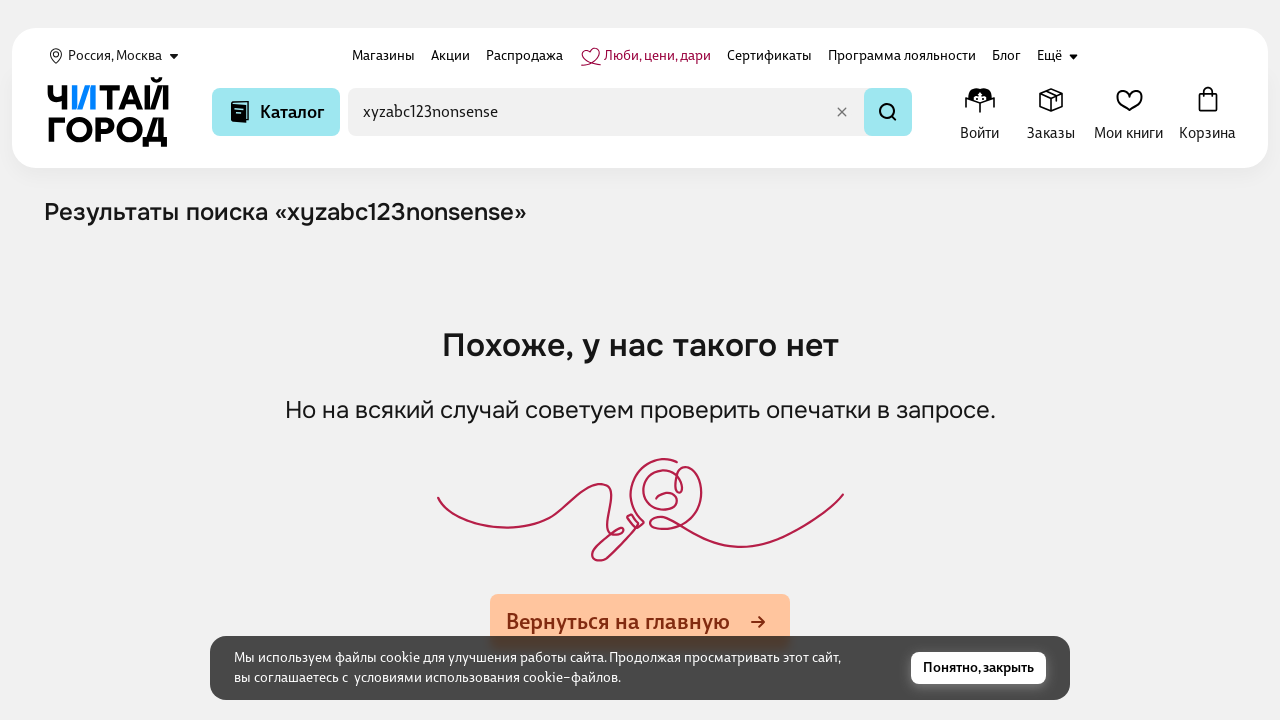

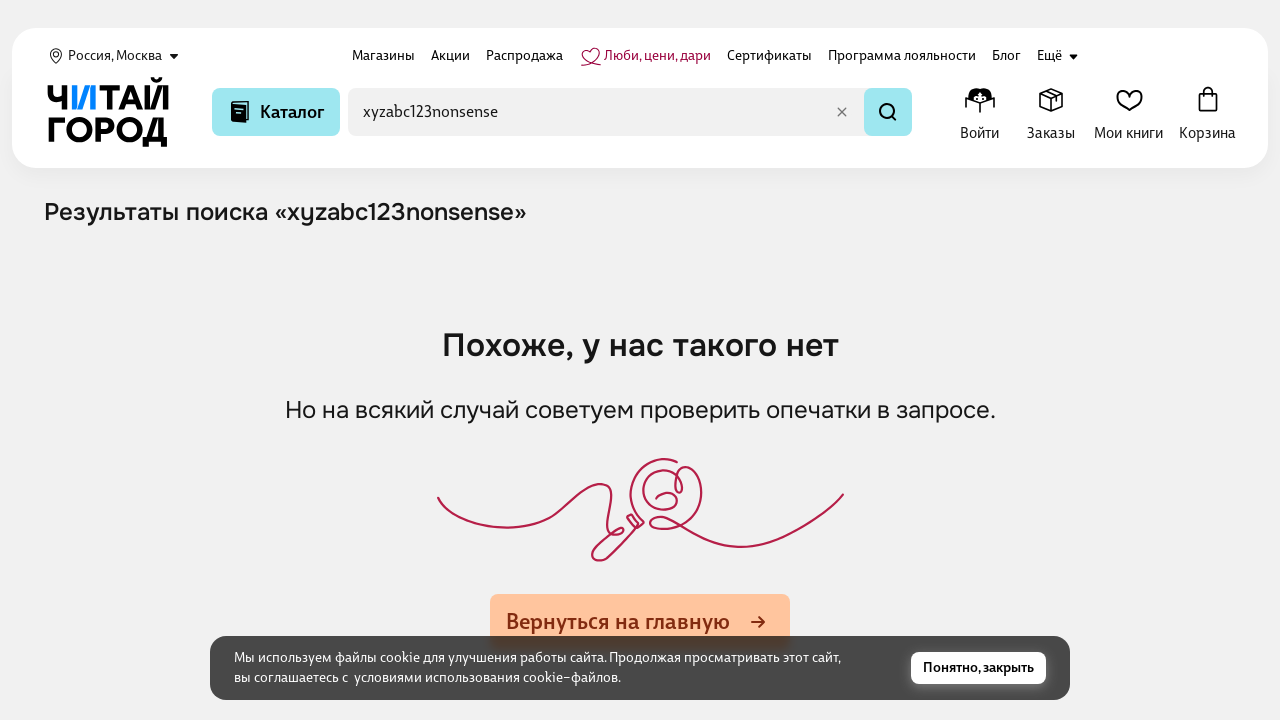